Tests a math calculation form by reading two numbers from the page, calculating their sum, selecting the result from a dropdown, and submitting the form

Starting URL: http://suninjuly.github.io/selects1.html

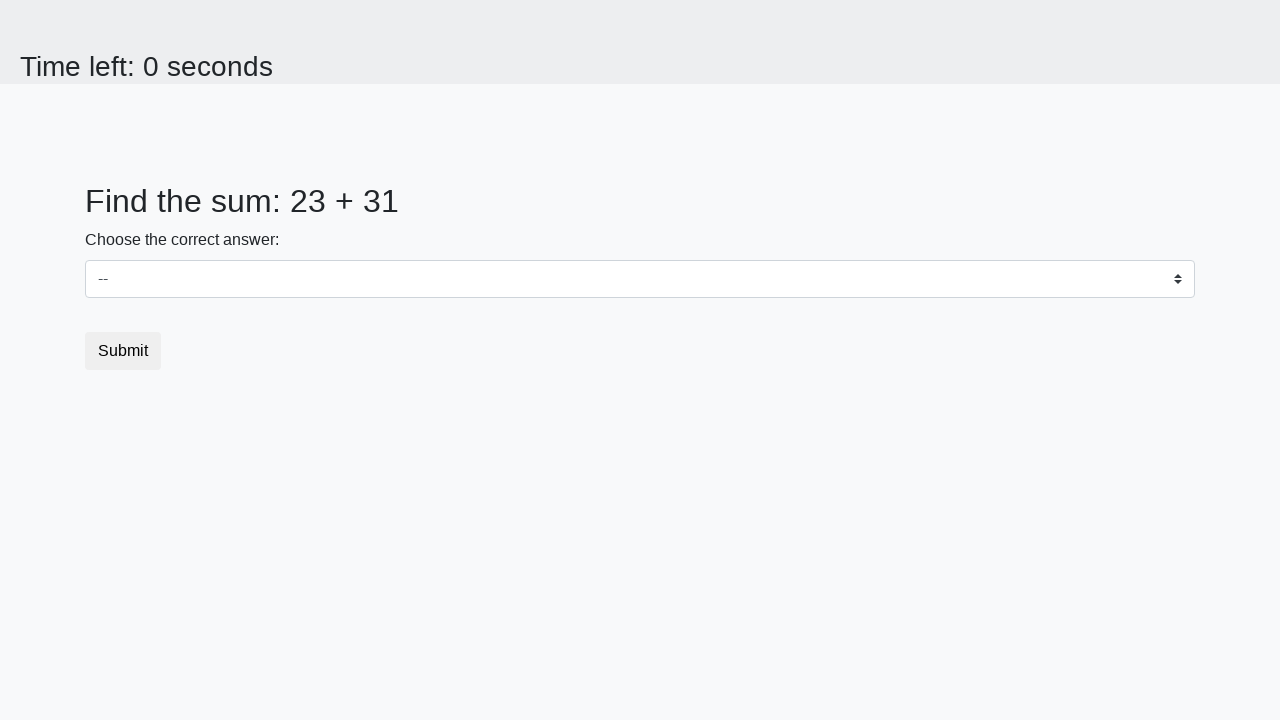

Retrieved first number from #num1 element
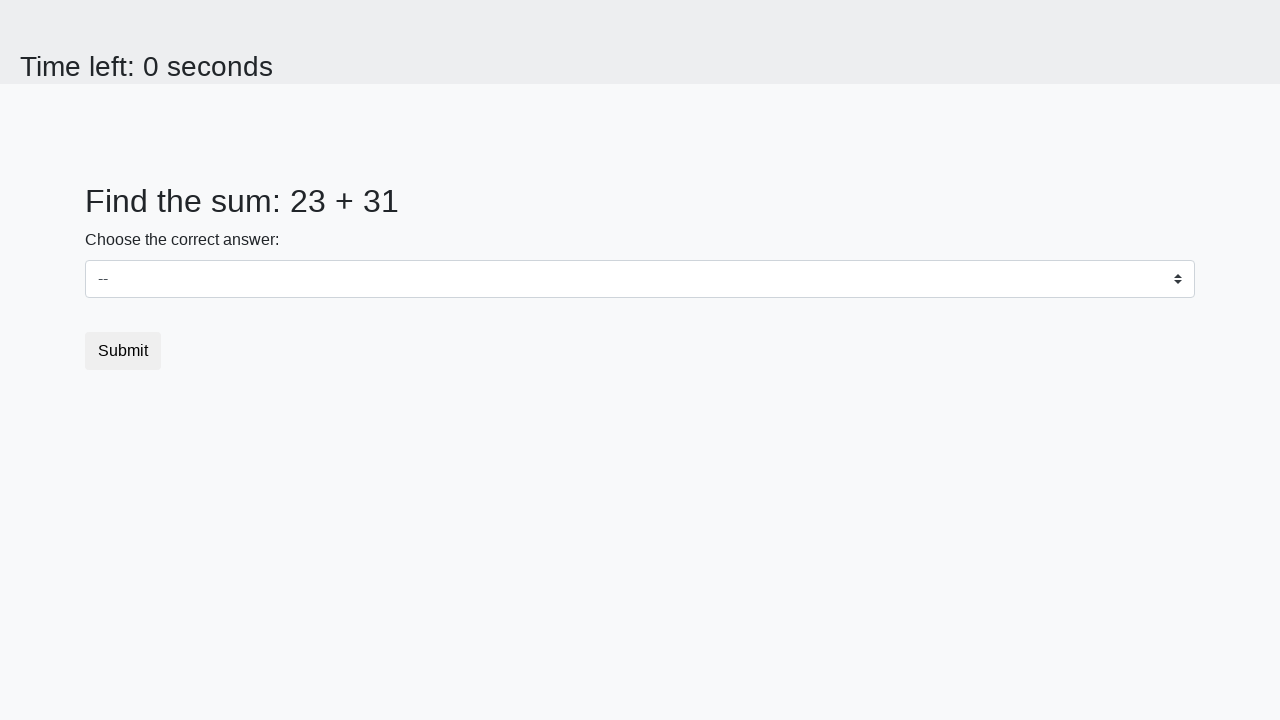

Retrieved second number from #num2 element
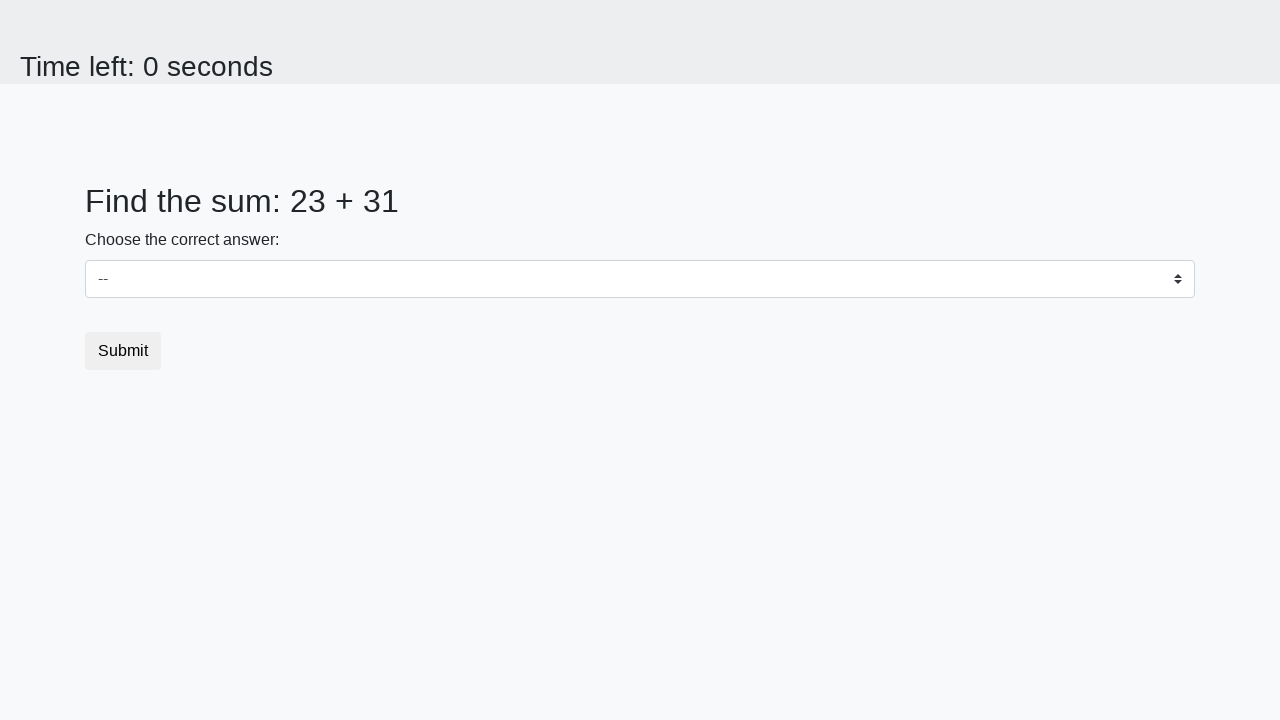

Calculated sum: 23 + 31 = 54
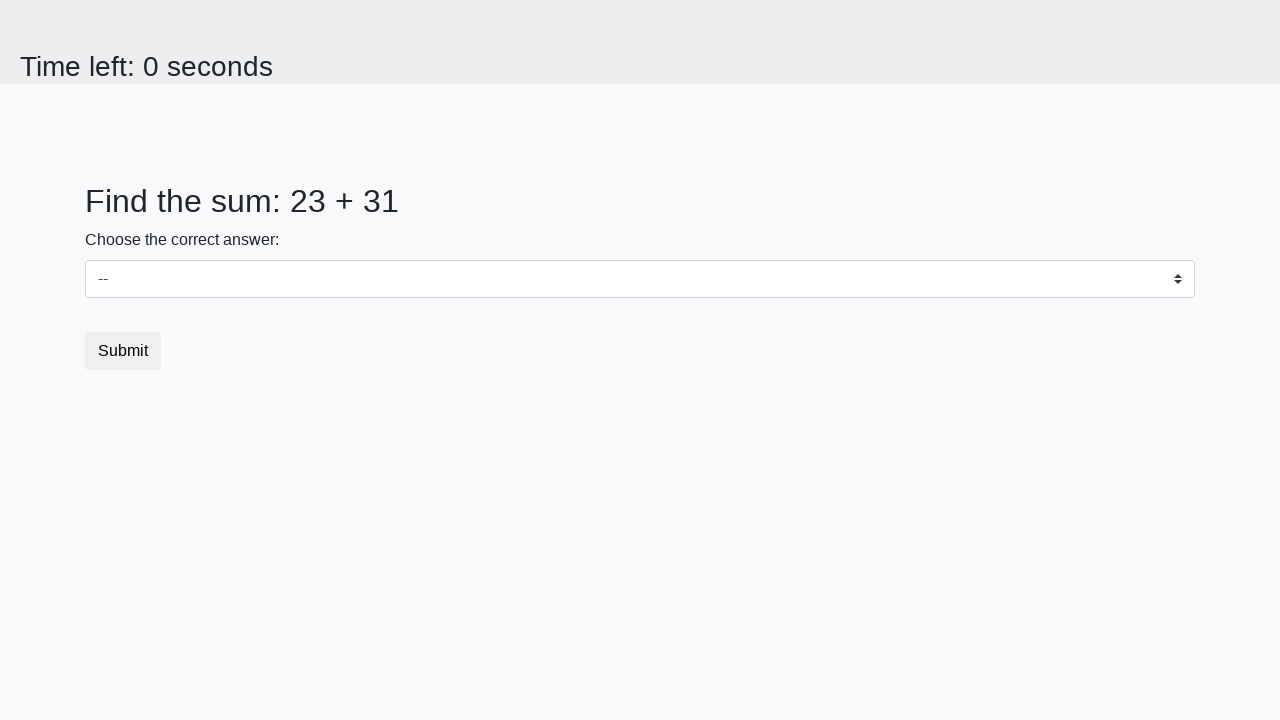

Selected value '54' from dropdown on .custom-select
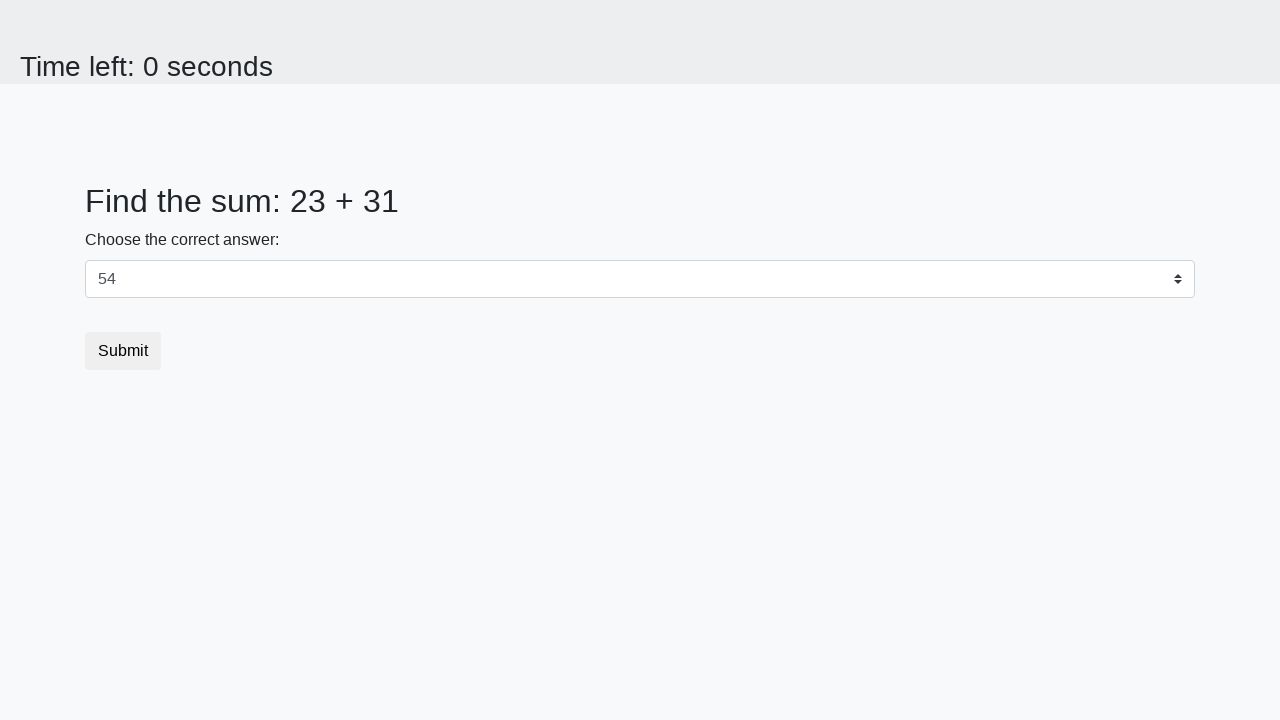

Clicked submit button to complete form at (123, 351) on [type='submit']
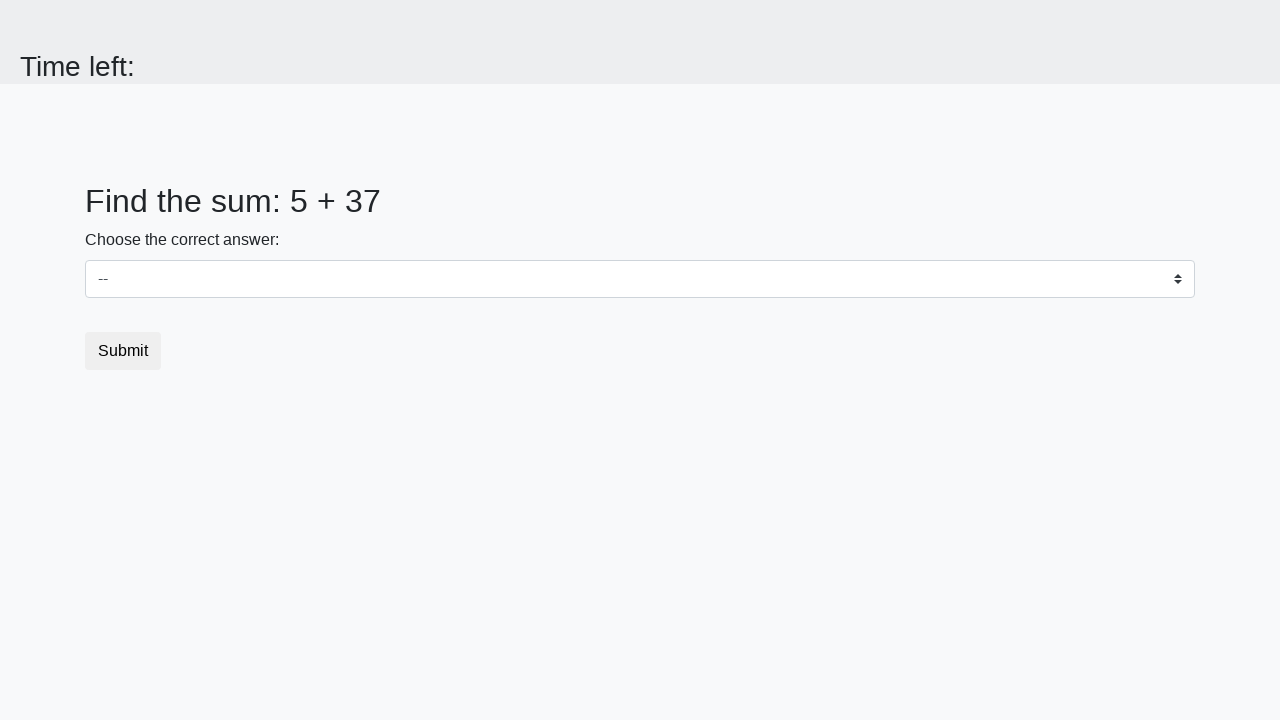

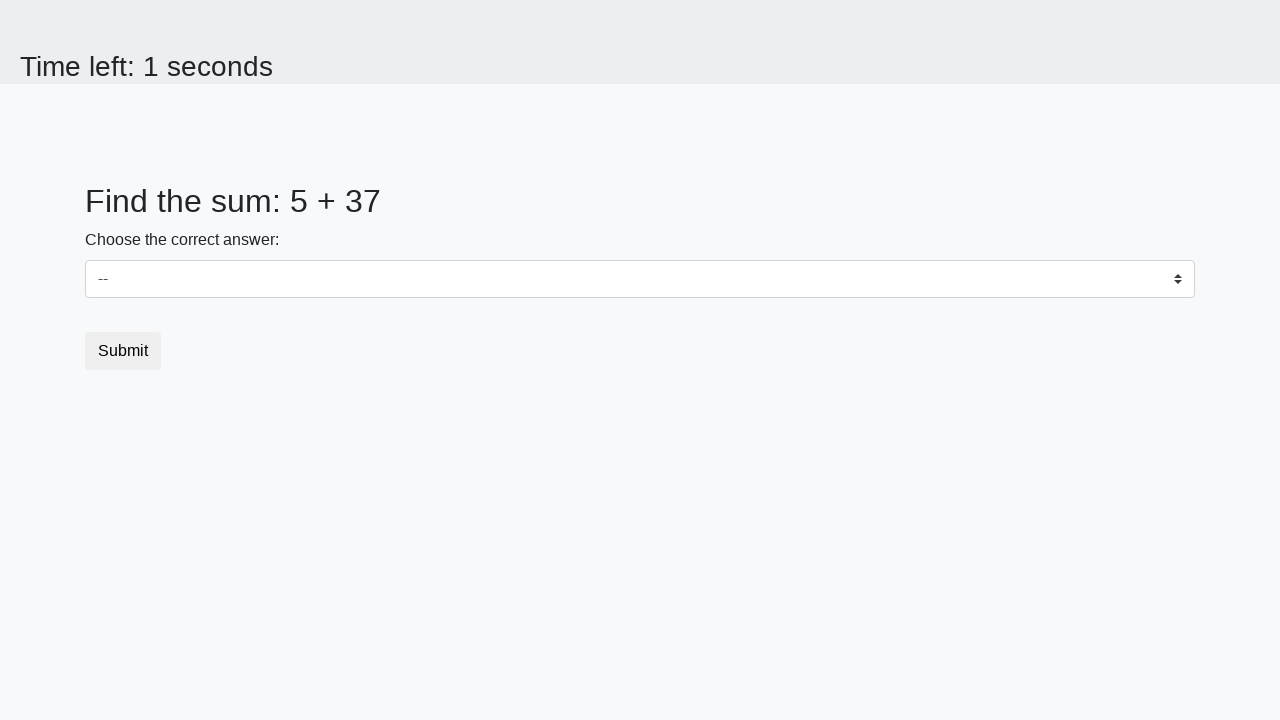